Tests a form submission on DemoQA by filling in user information fields including name, email, and addresses, then submitting the form

Starting URL: https://demoqa.com/text-box

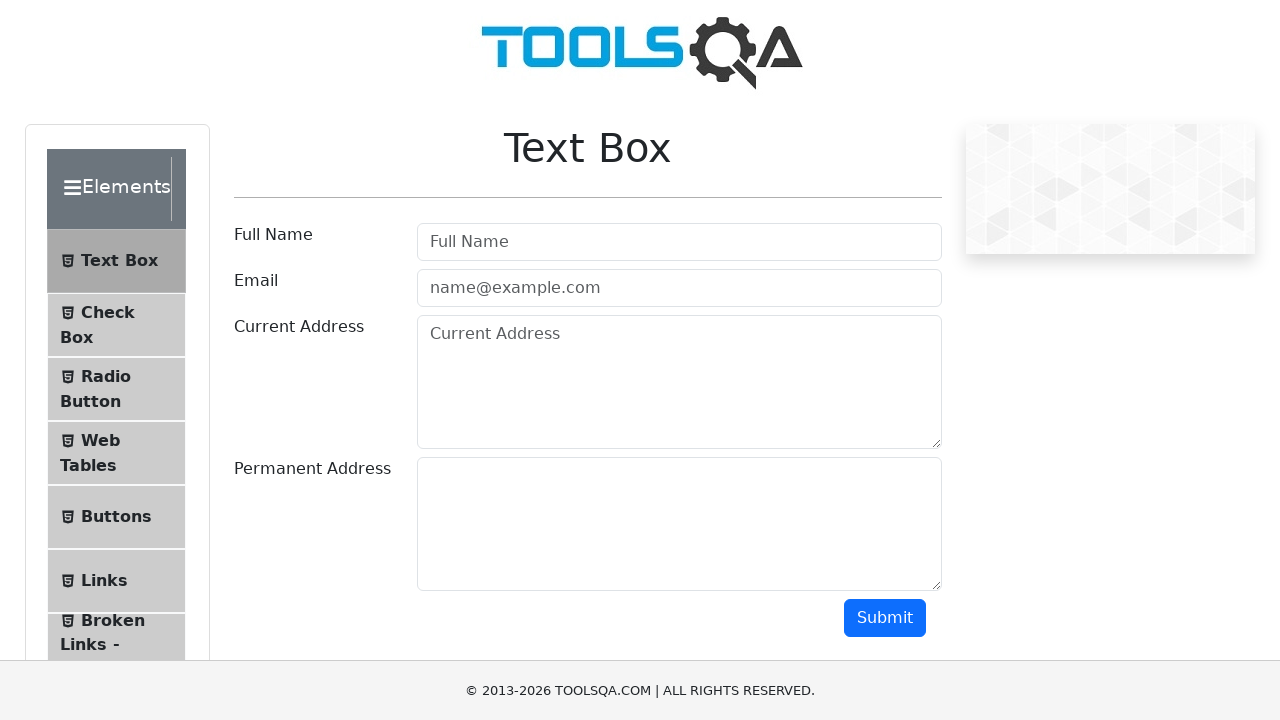

Filled user name field with 'Emine Firik' on #userName
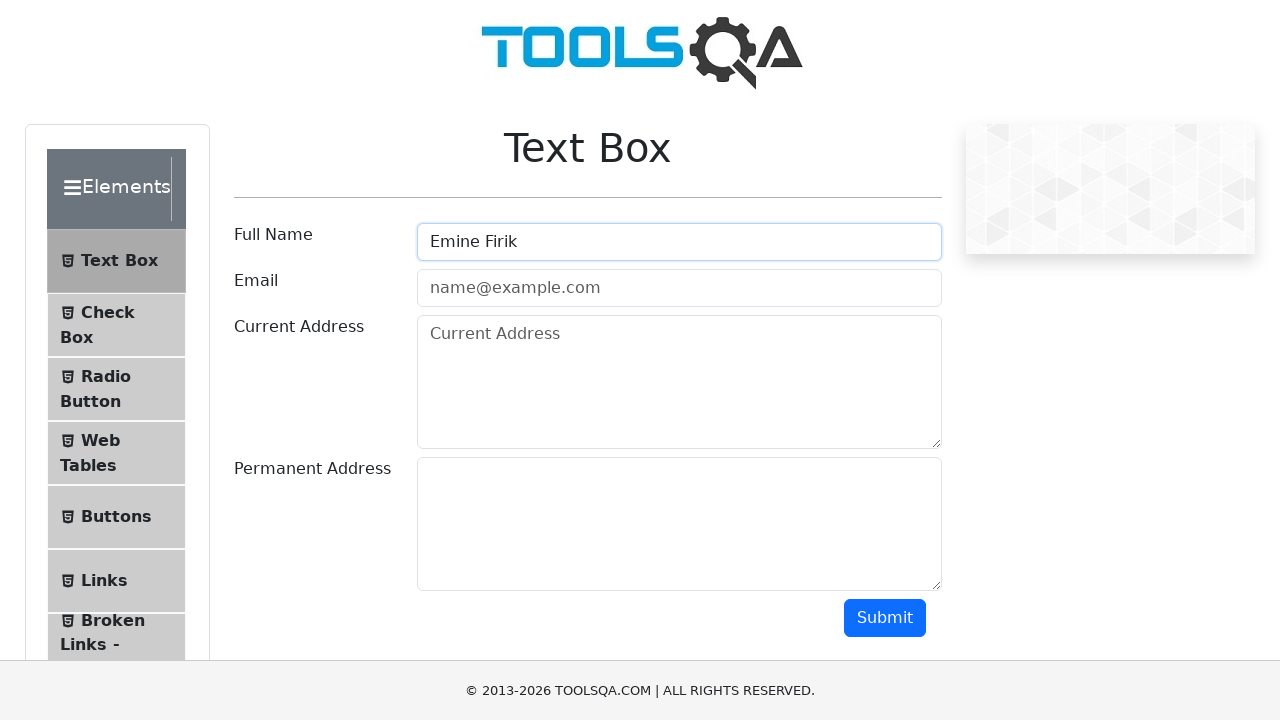

Filled user email field with 'tunaeminee@hotmail.com' on #userEmail
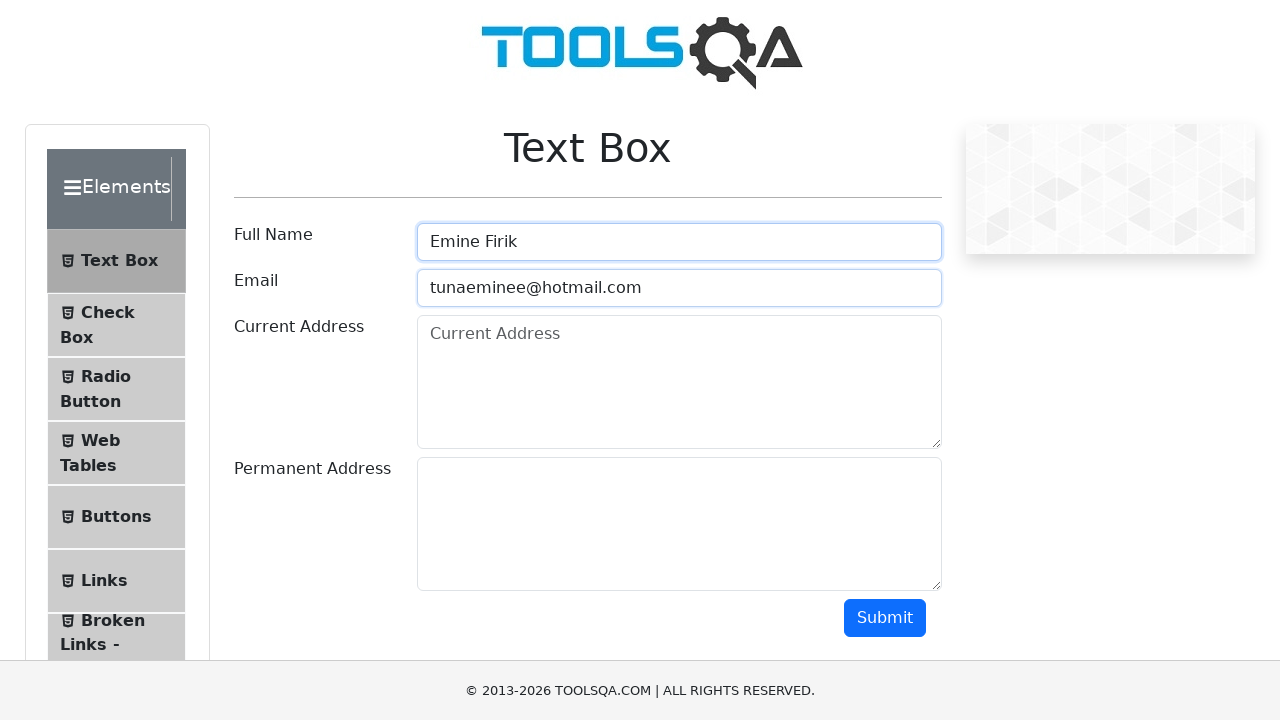

Filled current address field with '14433 Paradise Avenue' on #currentAddress
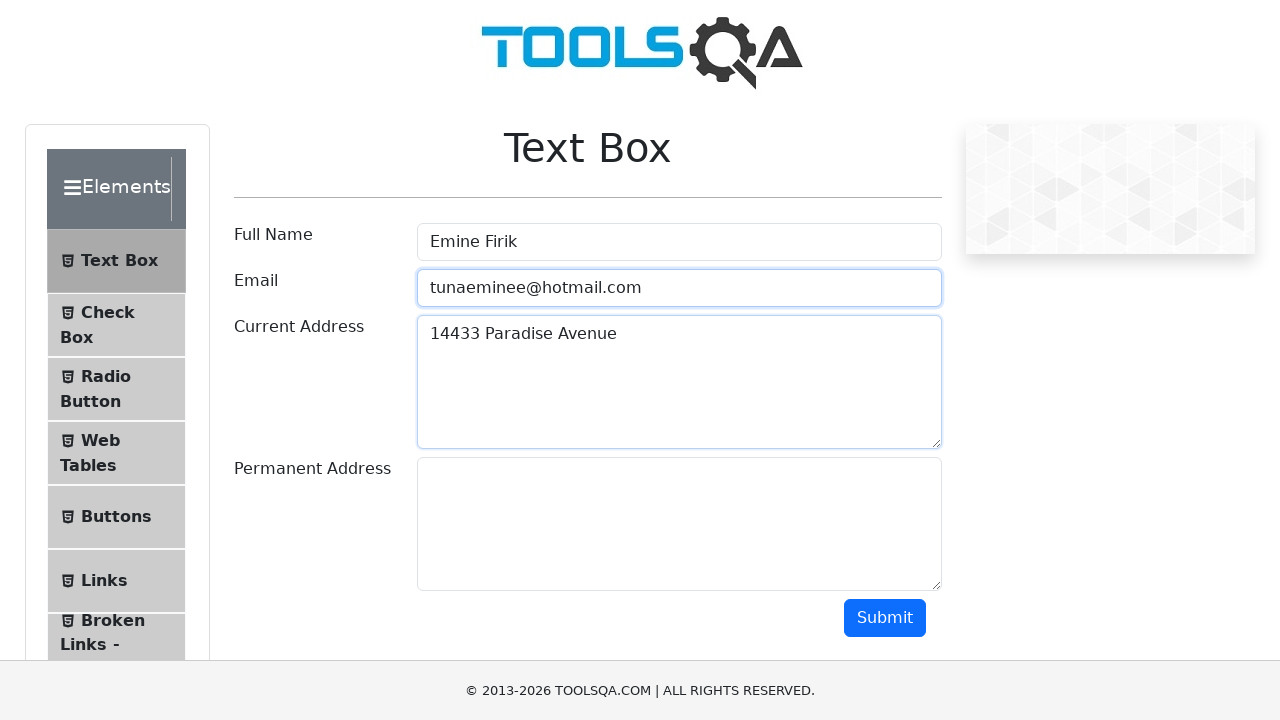

Filled permanent address field with '1333 Tanja King Street' on #permanentAddress
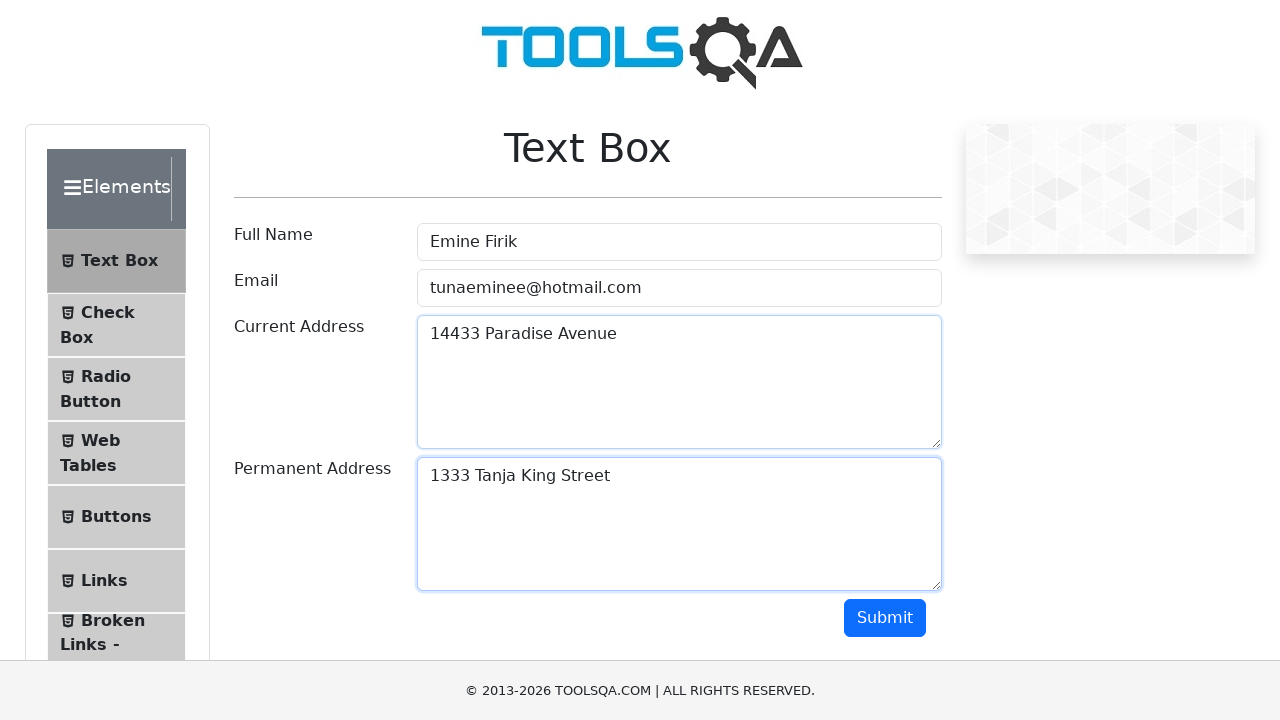

Clicked submit button to submit the form at (885, 618) on #submit
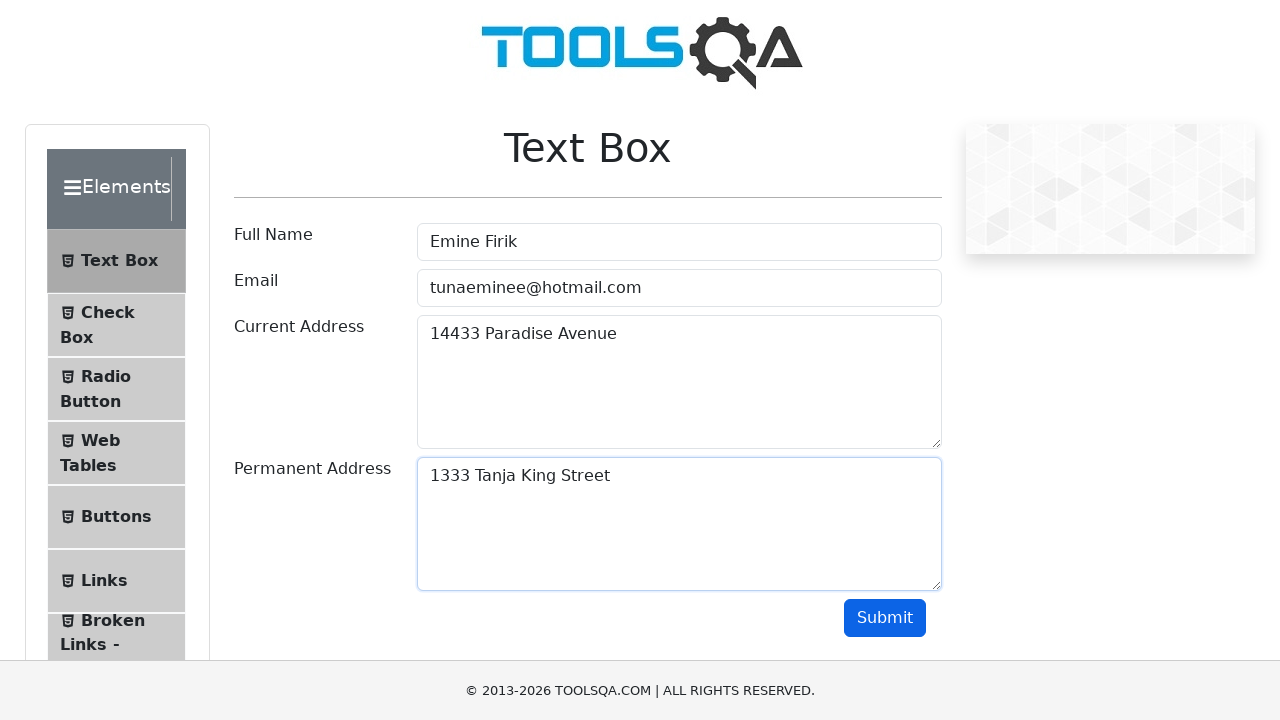

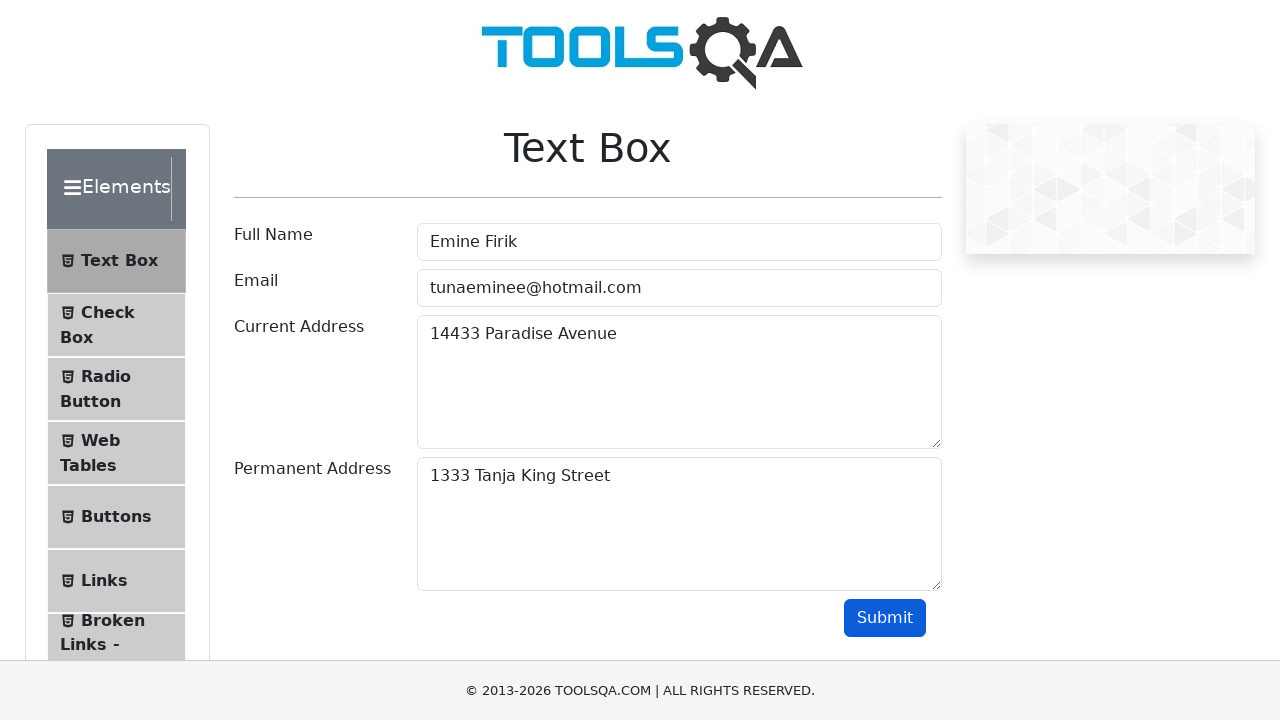